Tests drag and drop functionality on jQuery UI demo page by dragging an element and dropping it into a target area

Starting URL: https://jqueryui.com/droppable/

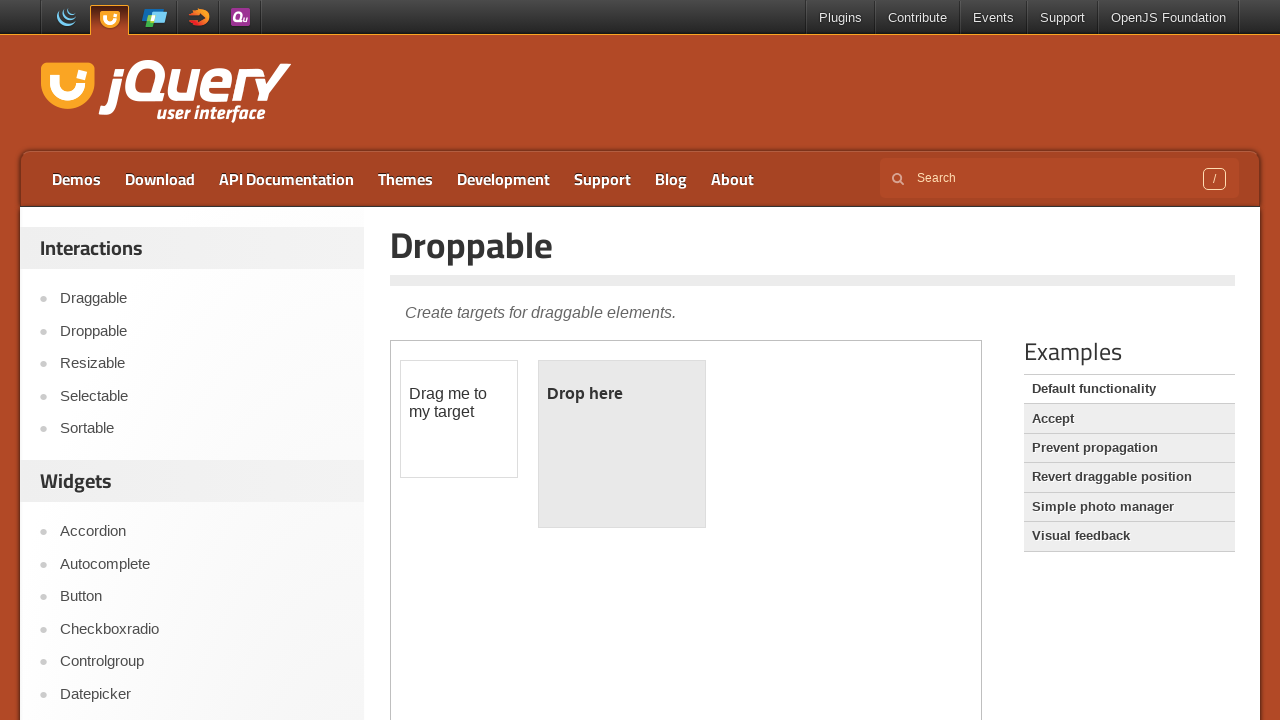

Located the iframe containing the drag and drop demo
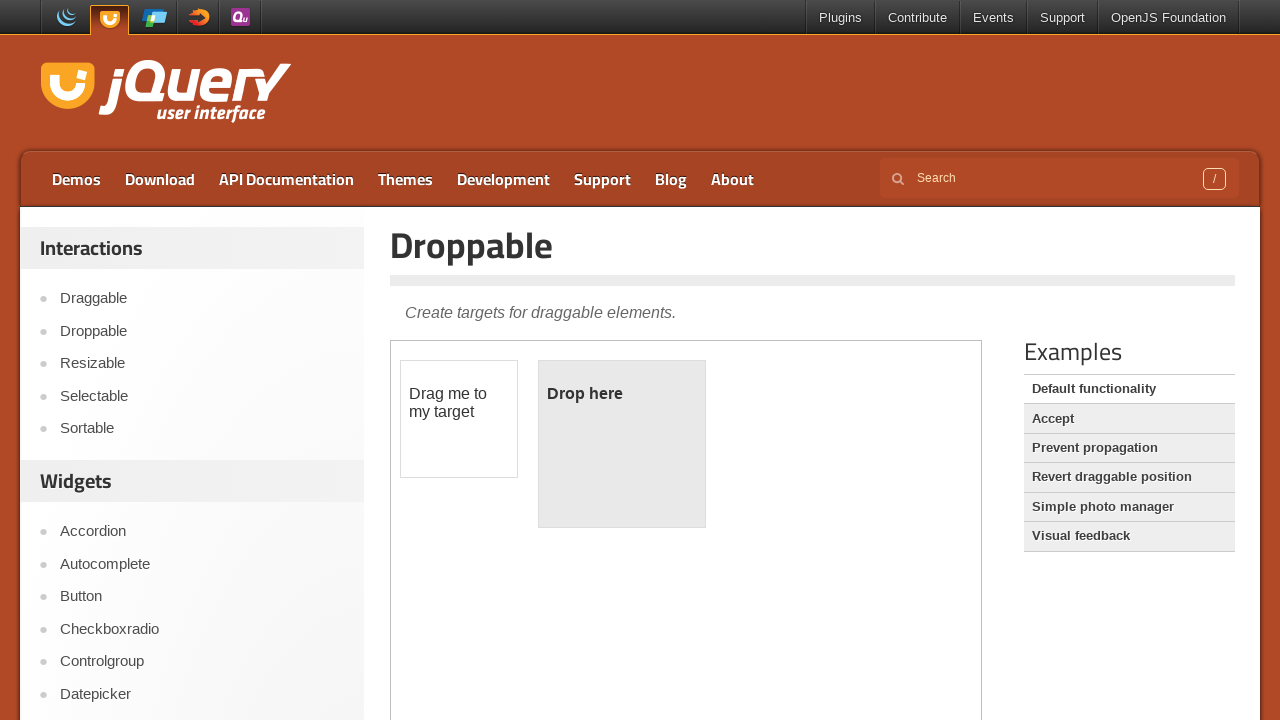

Located the draggable element
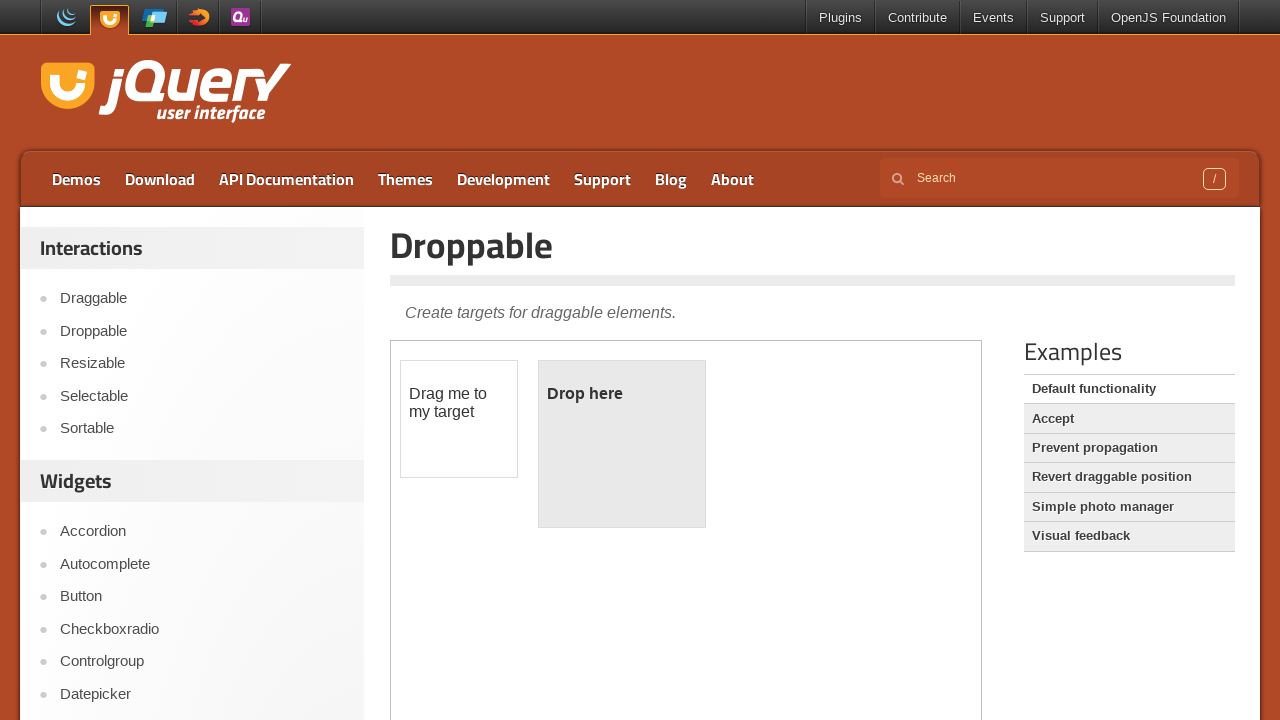

Located the droppable target area
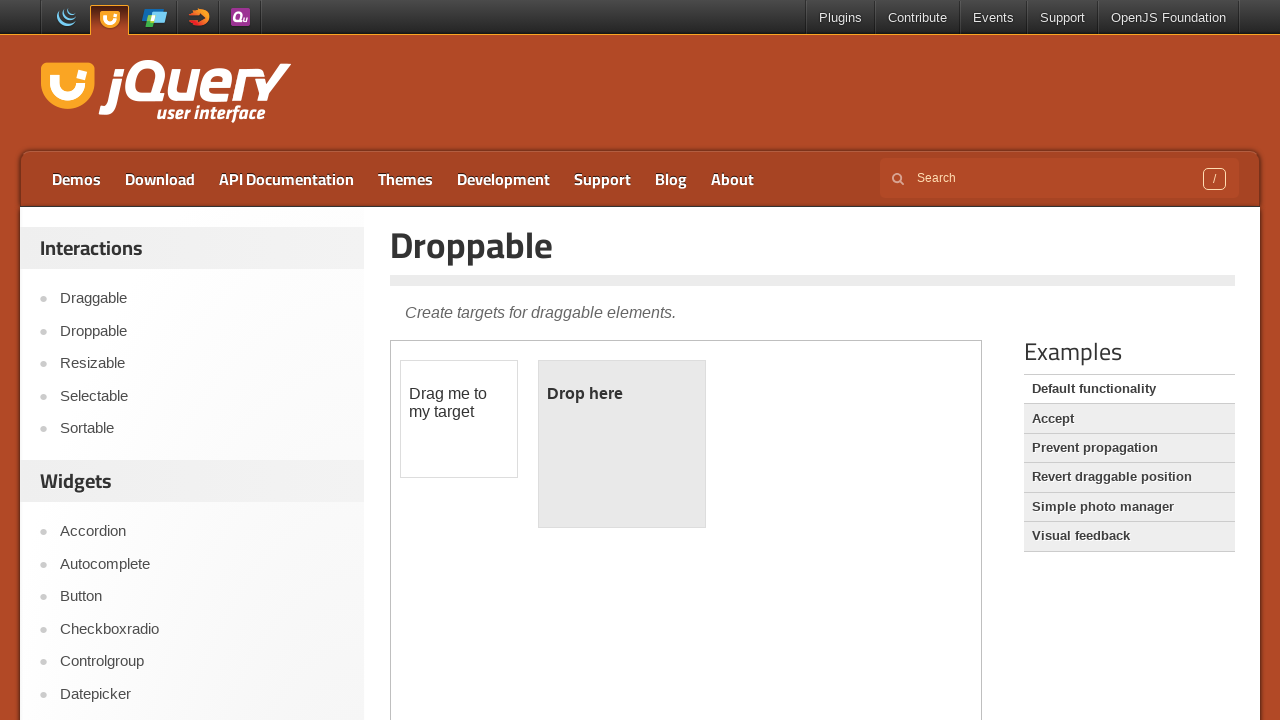

Dragged the draggable element and dropped it into the droppable target area at (622, 444)
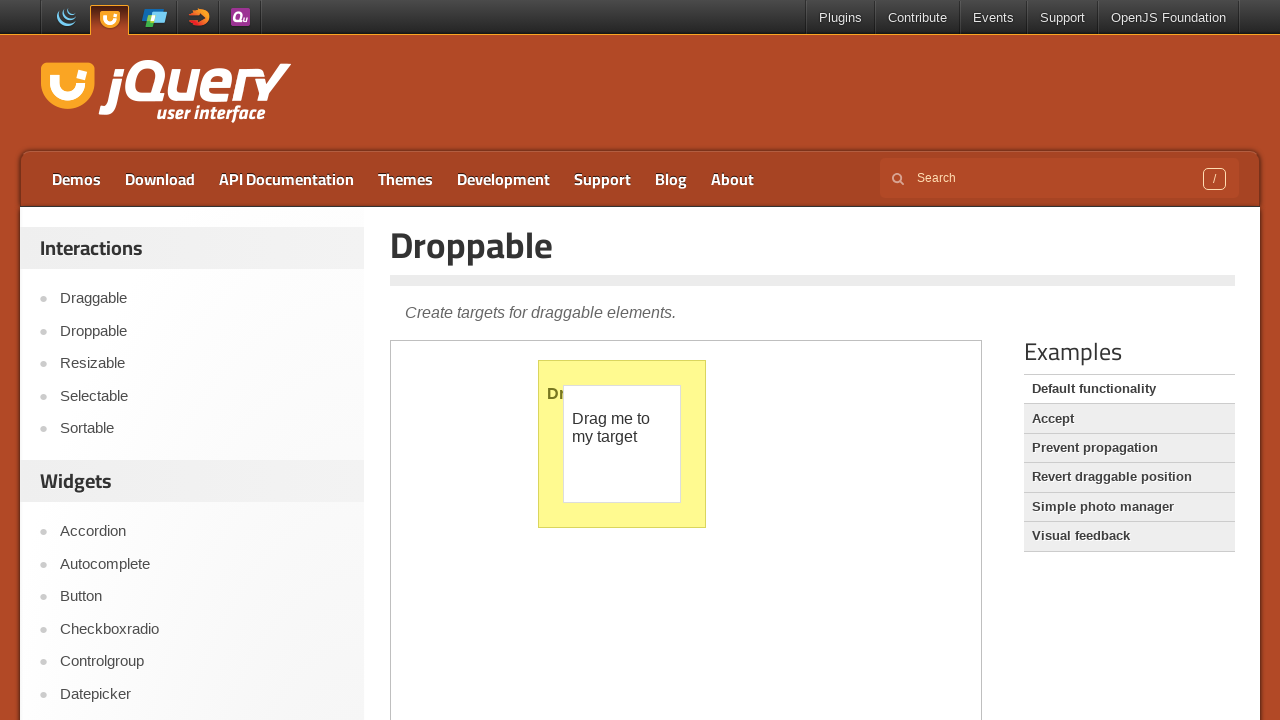

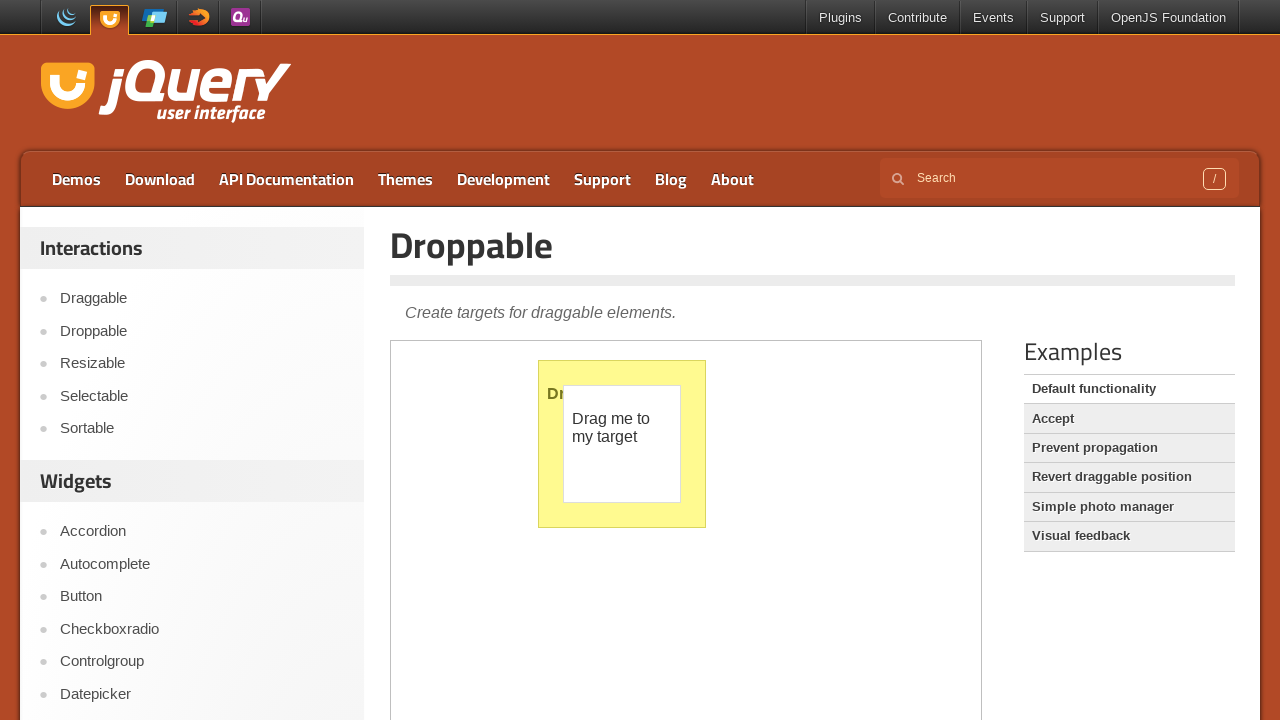